Tests alert handling functionality by triggering different types of alerts and interacting with them (accepting and dismissing)

Starting URL: https://rahulshettyacademy.com/AutomationPractice/

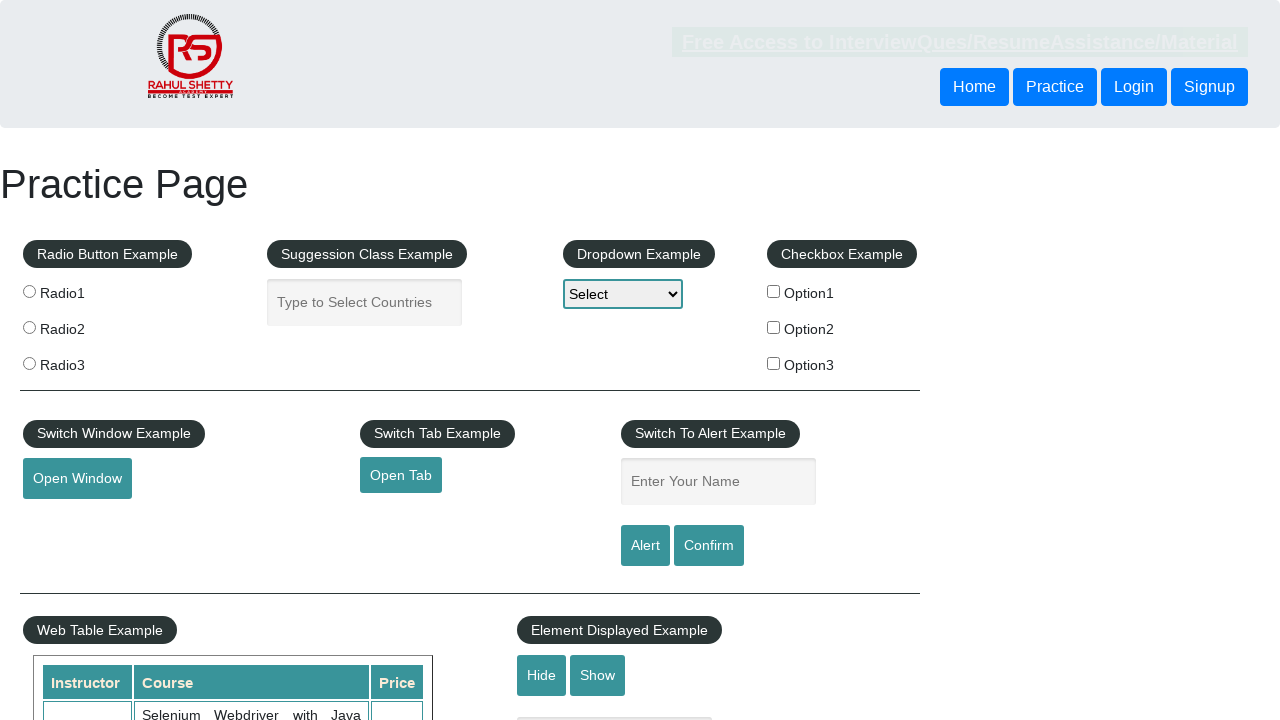

Filled name field with 'Suchet' on #name
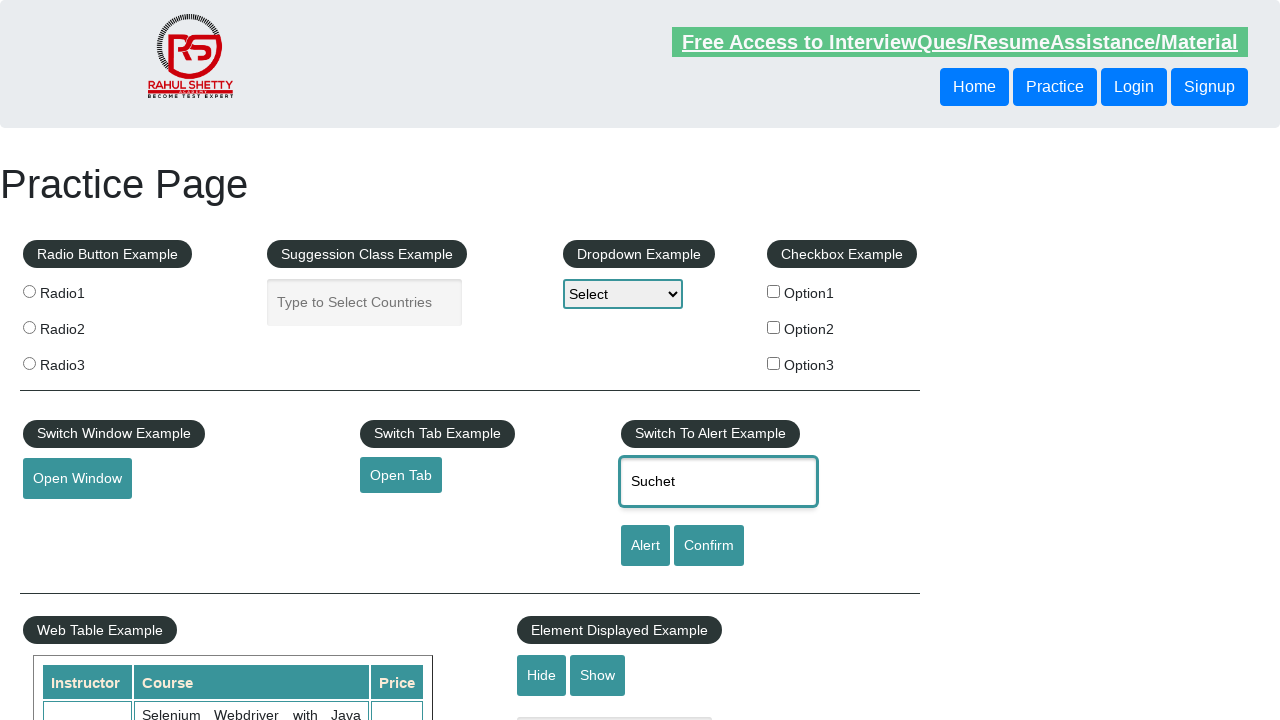

Clicked alert button at (645, 546) on [id='alertbtn']
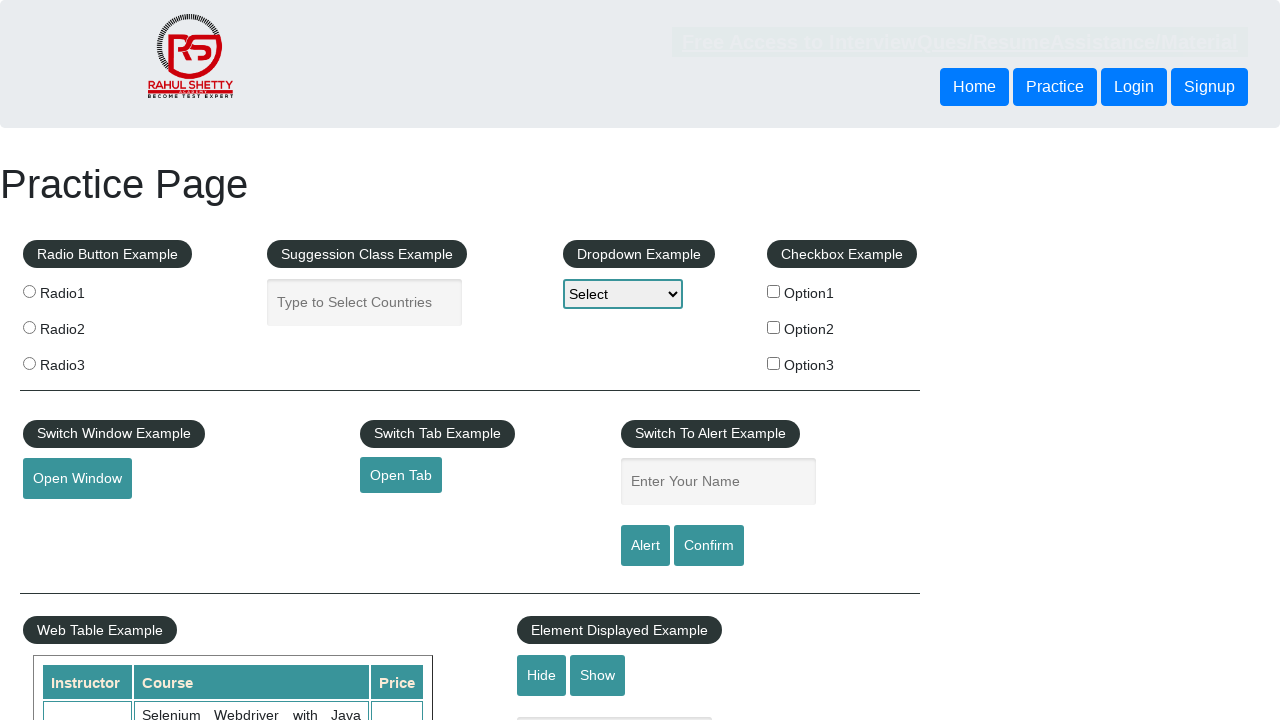

Accepted alert dialog
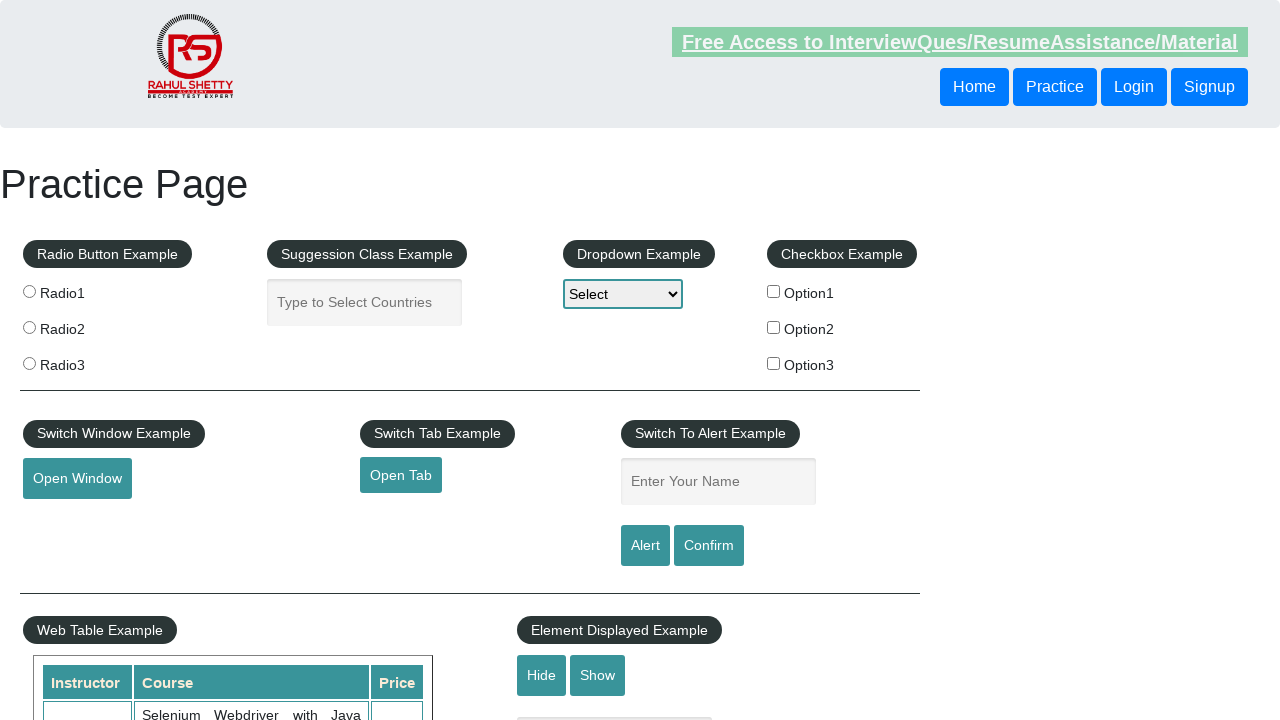

Clicked confirm button at (709, 546) on #confirmbtn
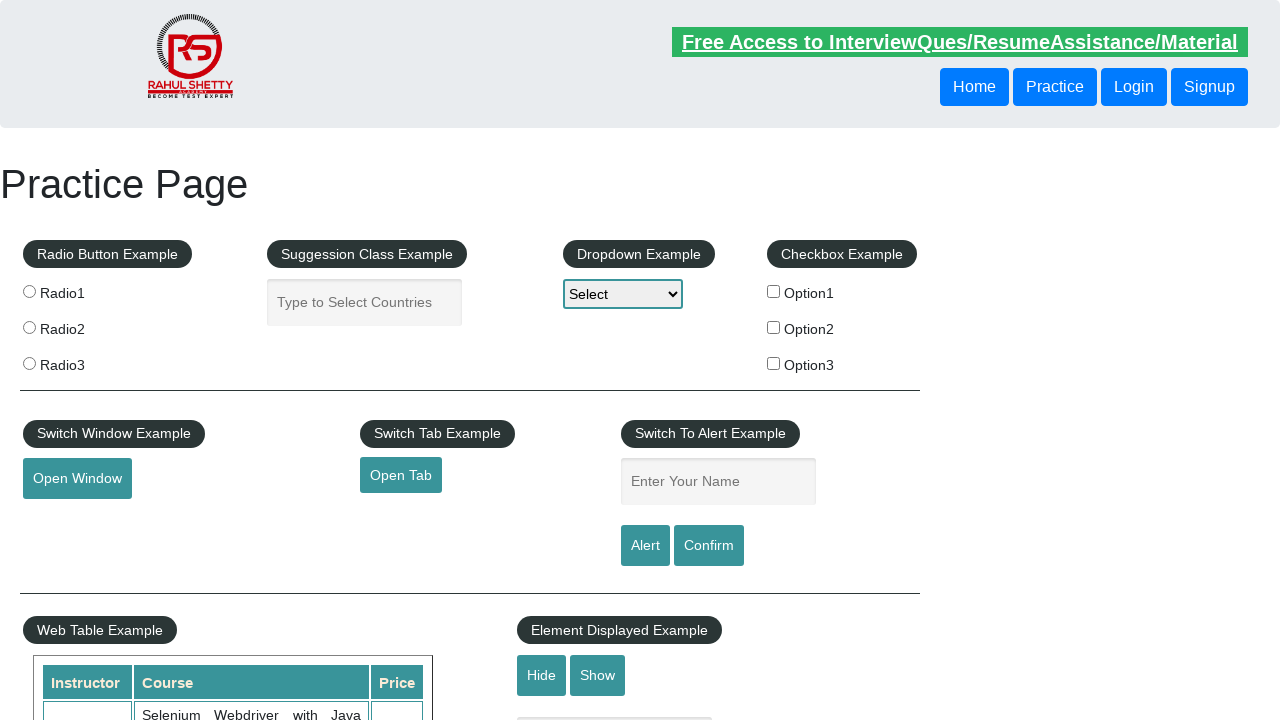

Dismissed confirmation dialog
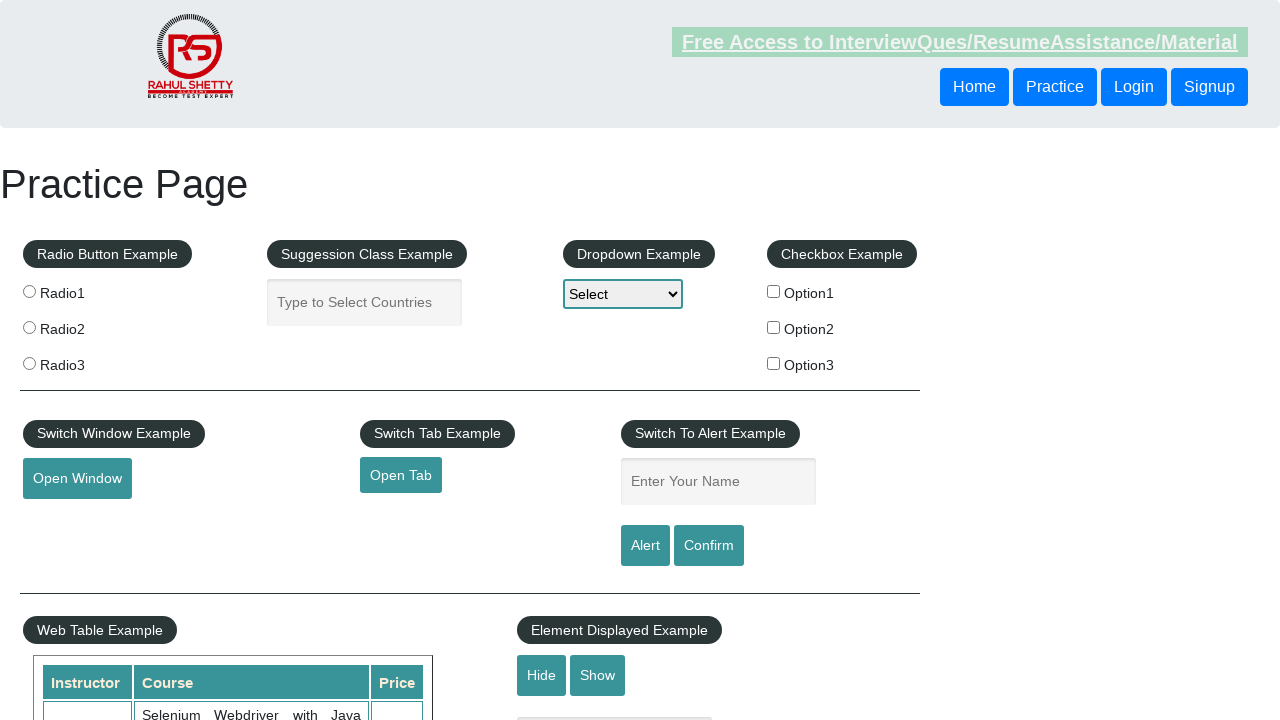

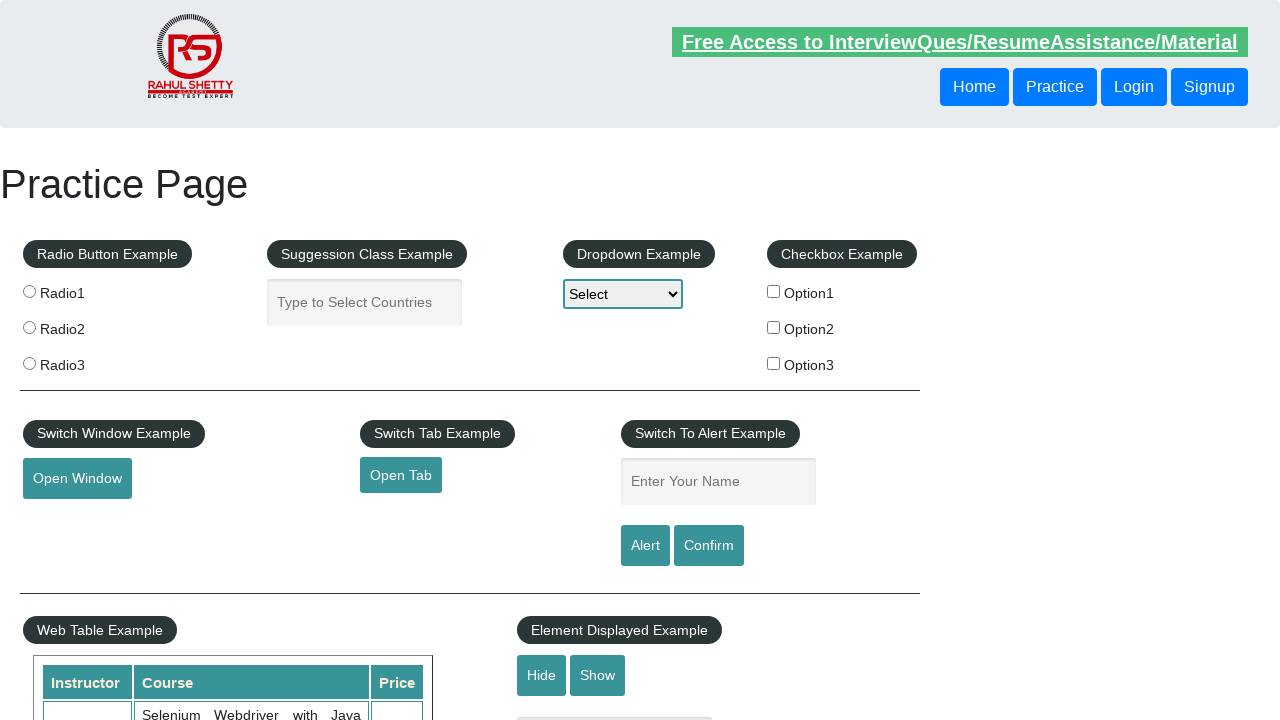